Tests window handling by opening a new window, filling a form in the new window, then returning to the main window to fill another form

Starting URL: https://www.hyrtutorials.com/p/window-handles-practice.html

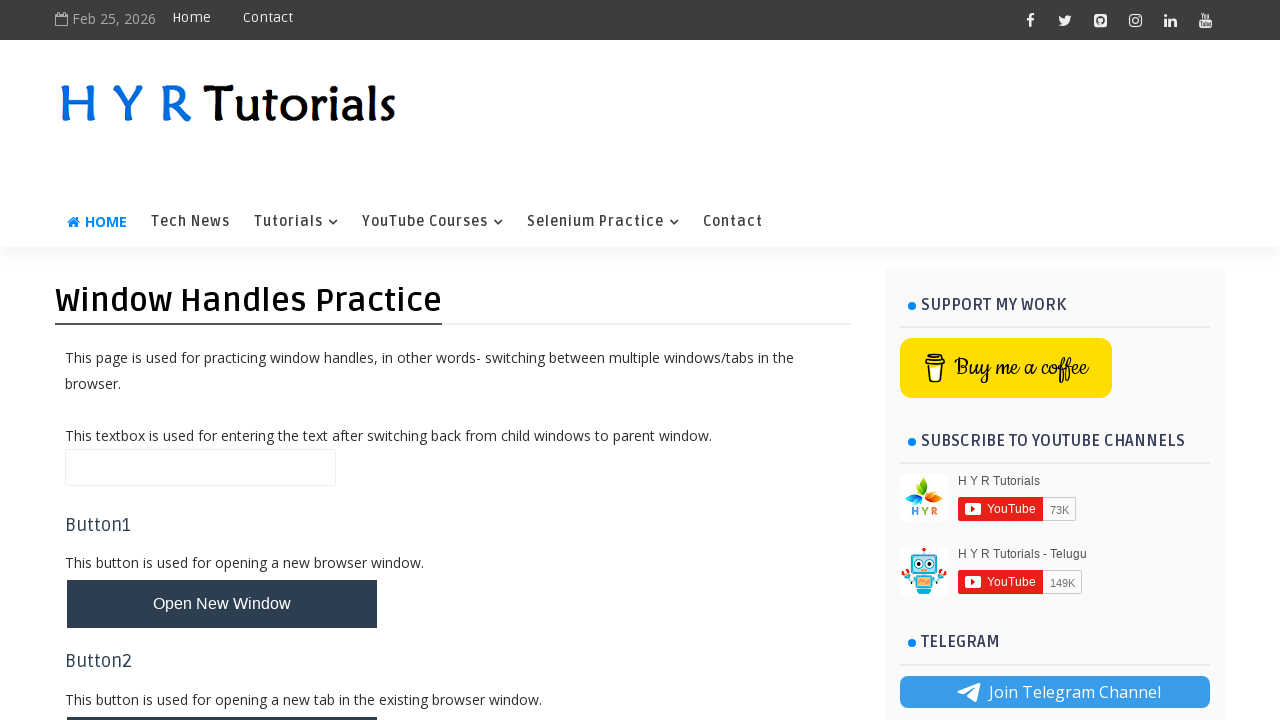

Clicked button to open new window at (222, 604) on #newWindowBtn
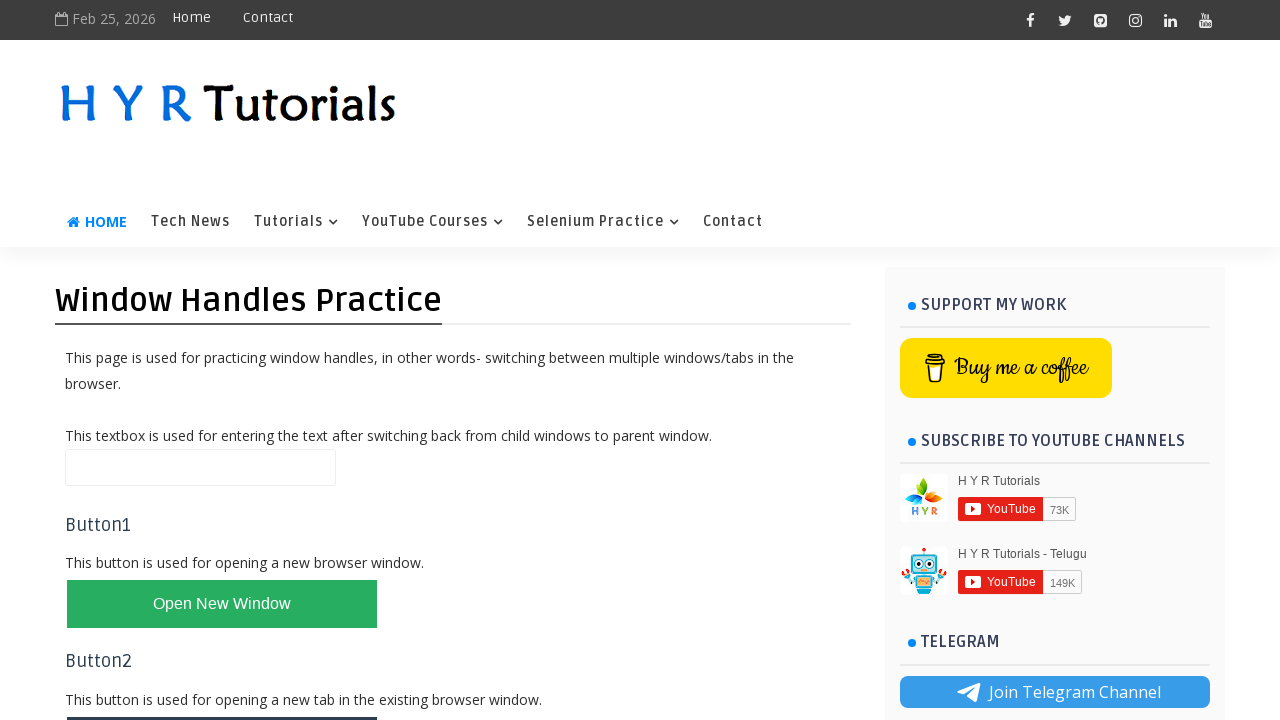

New window opened and captured
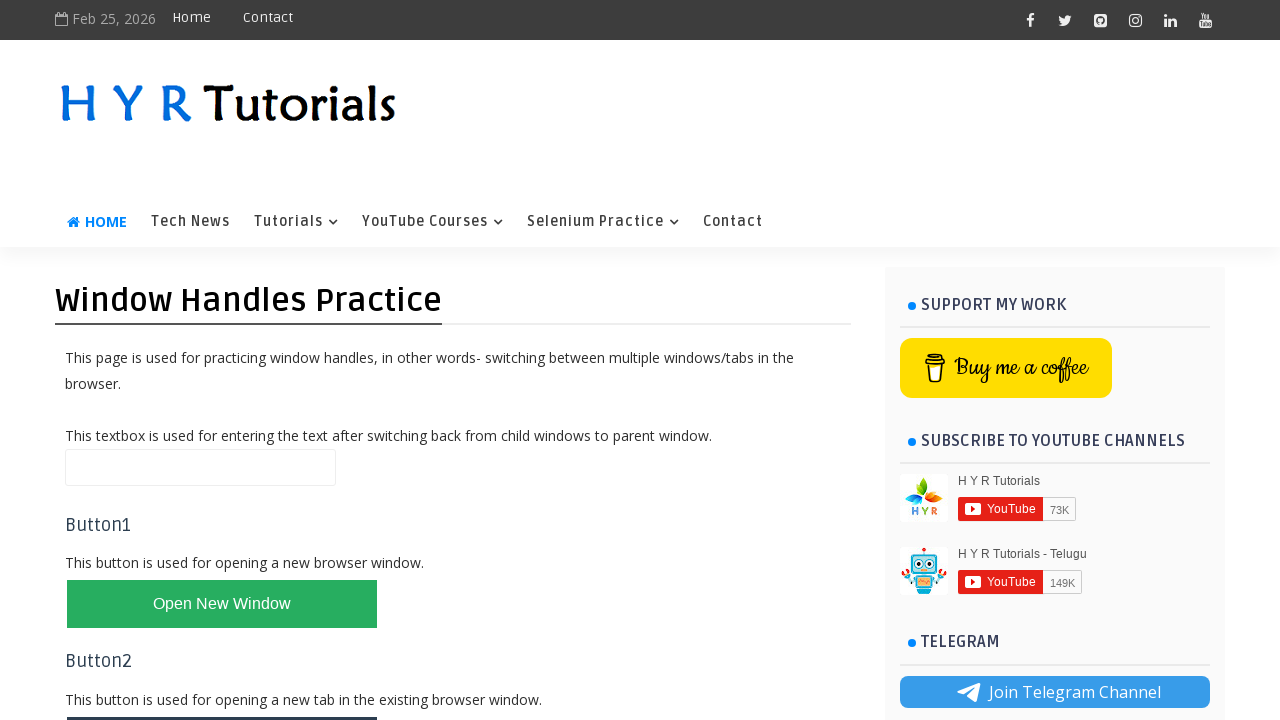

Filled firstName field with 'Dileep' in new window on #firstName
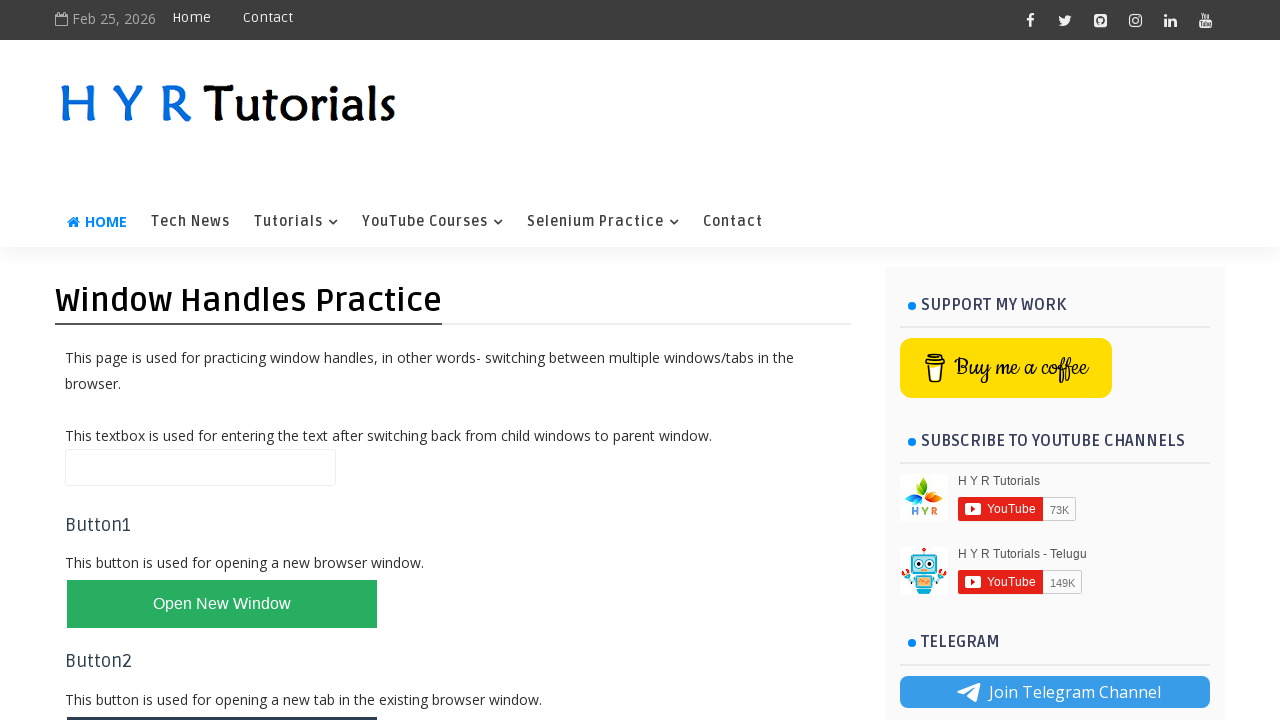

Closed new window and returned to main window
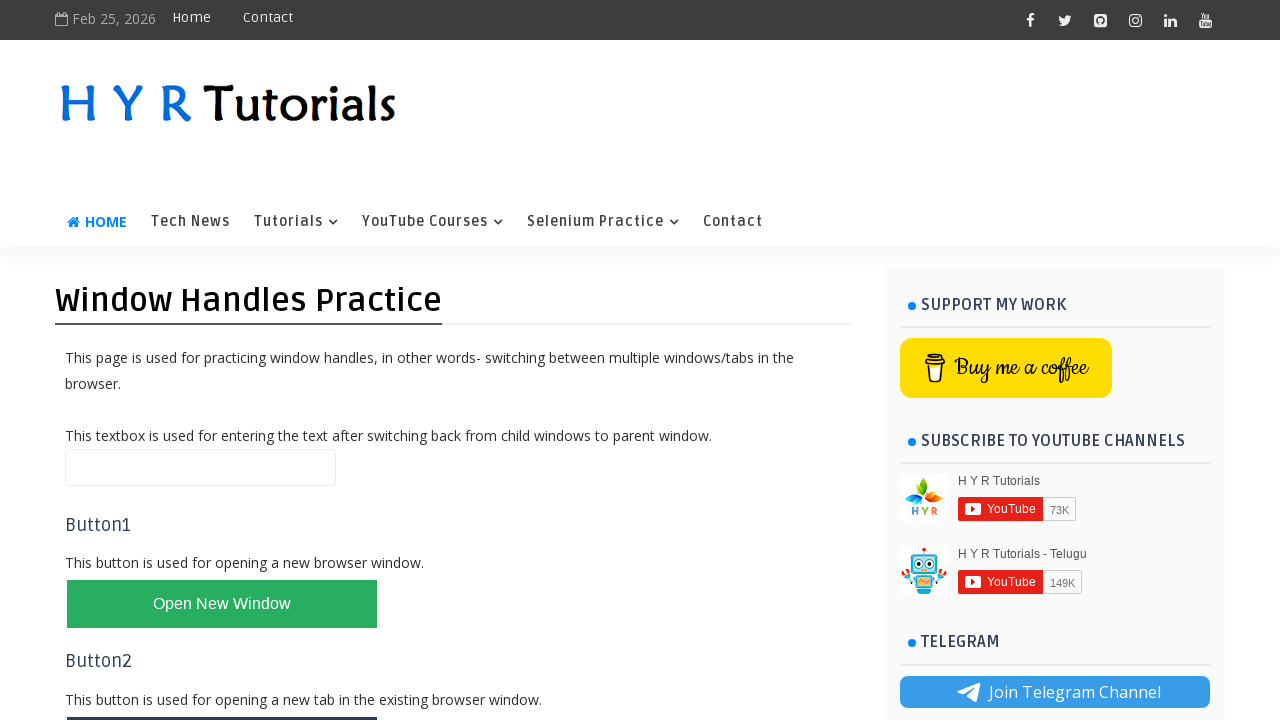

Filled name field with 'Raju' in main window on #name
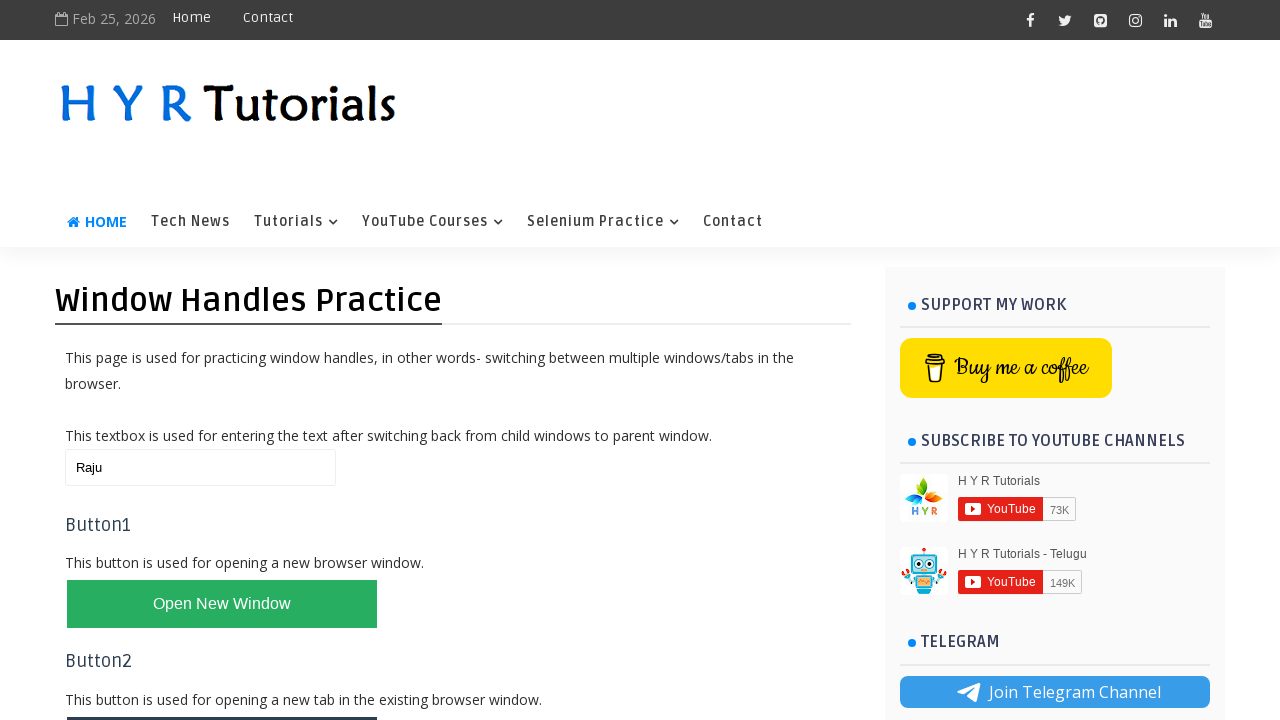

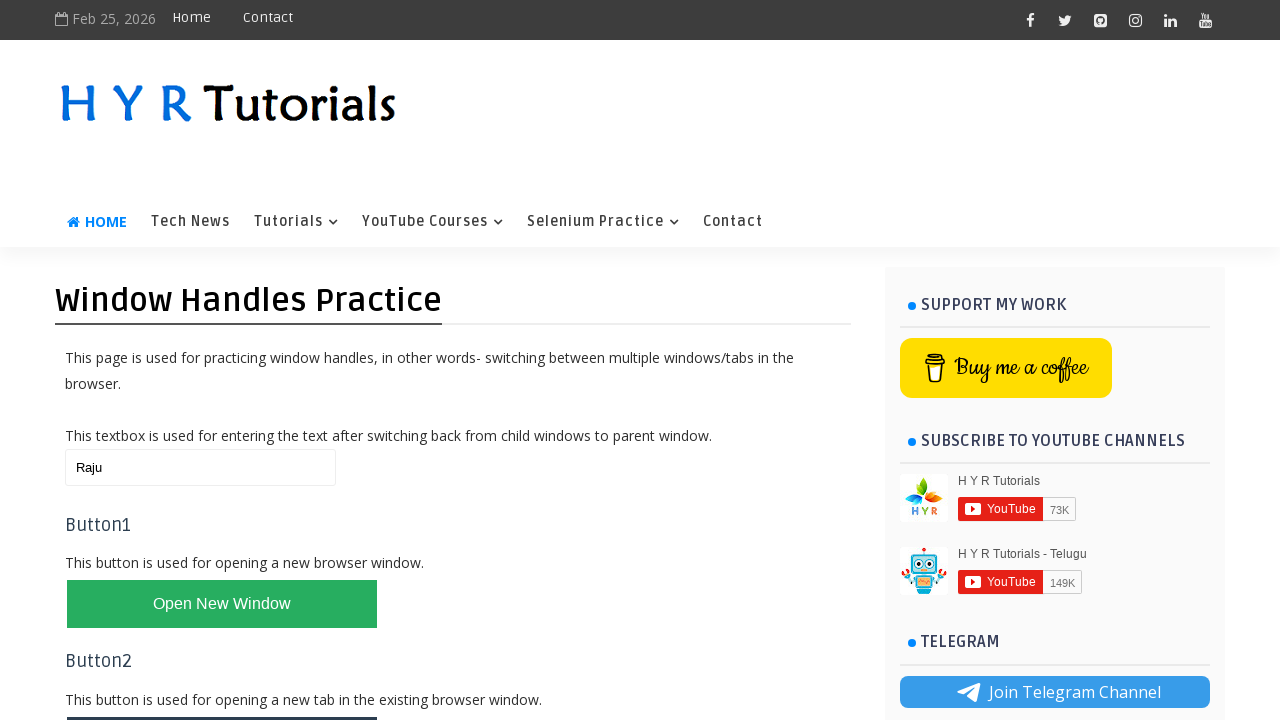